Tests JavaScript prompt alert handling by clicking a button to trigger a prompt, entering text, and dismissing it.

Starting URL: http://the-internet.herokuapp.com/javascript_alerts

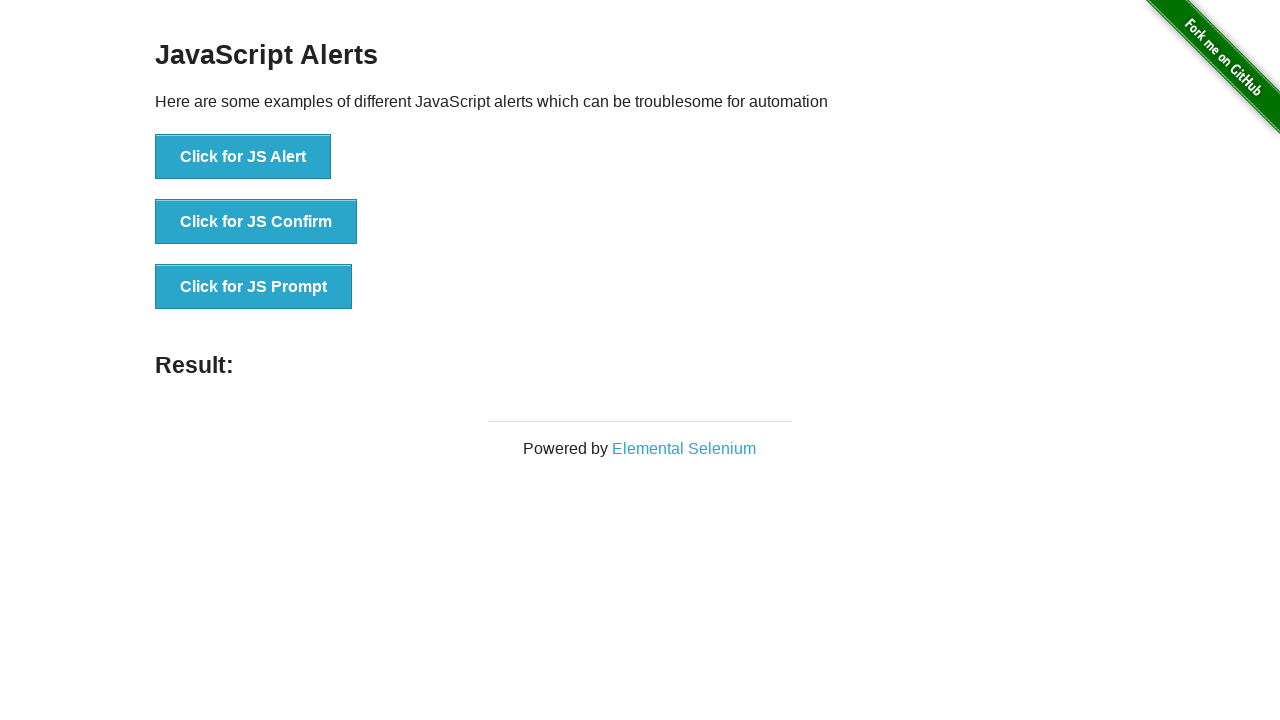

Set up dialog handler to dismiss prompts
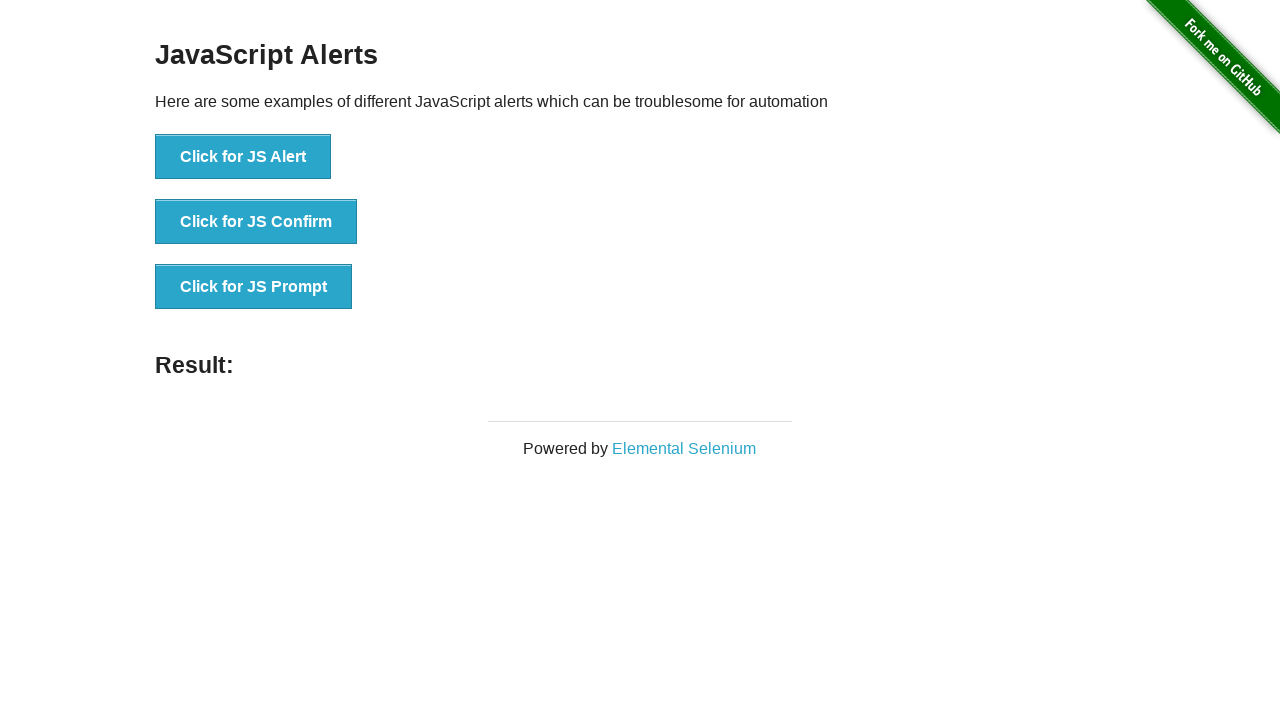

Clicked button to trigger JavaScript prompt alert at (254, 287) on [onclick='jsPrompt()']
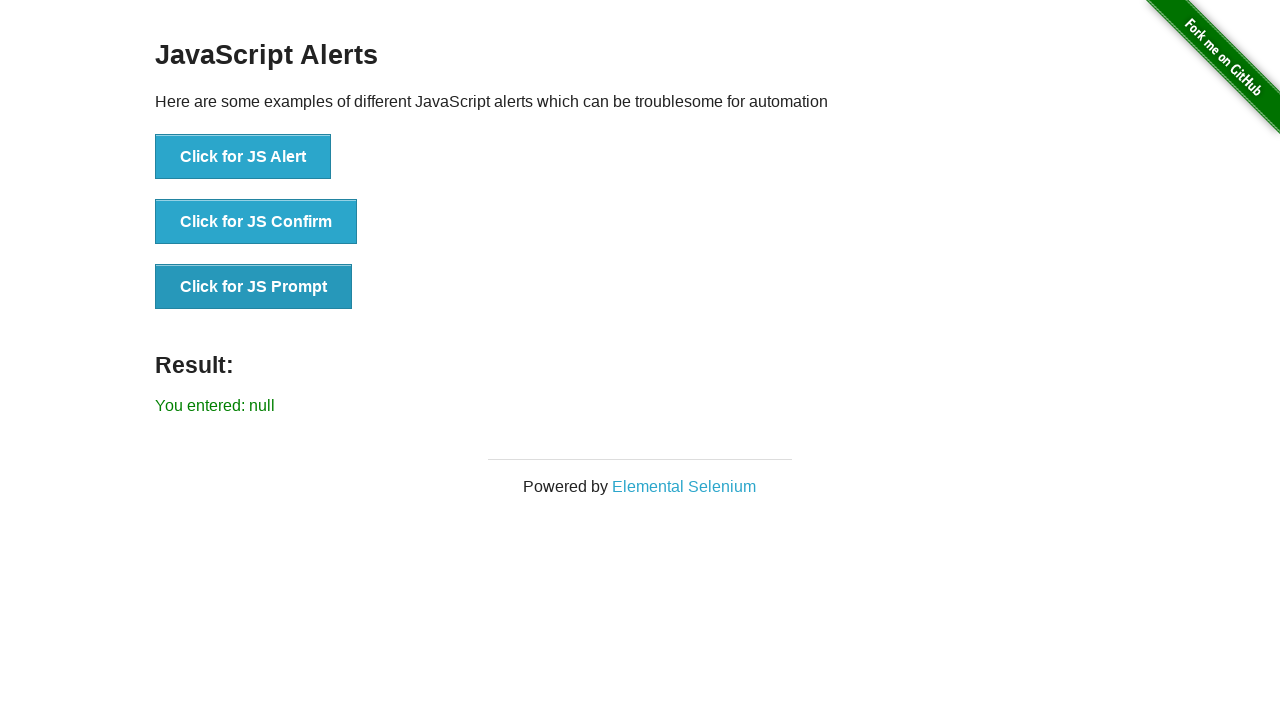

Waited for result element to appear after dismissing prompt
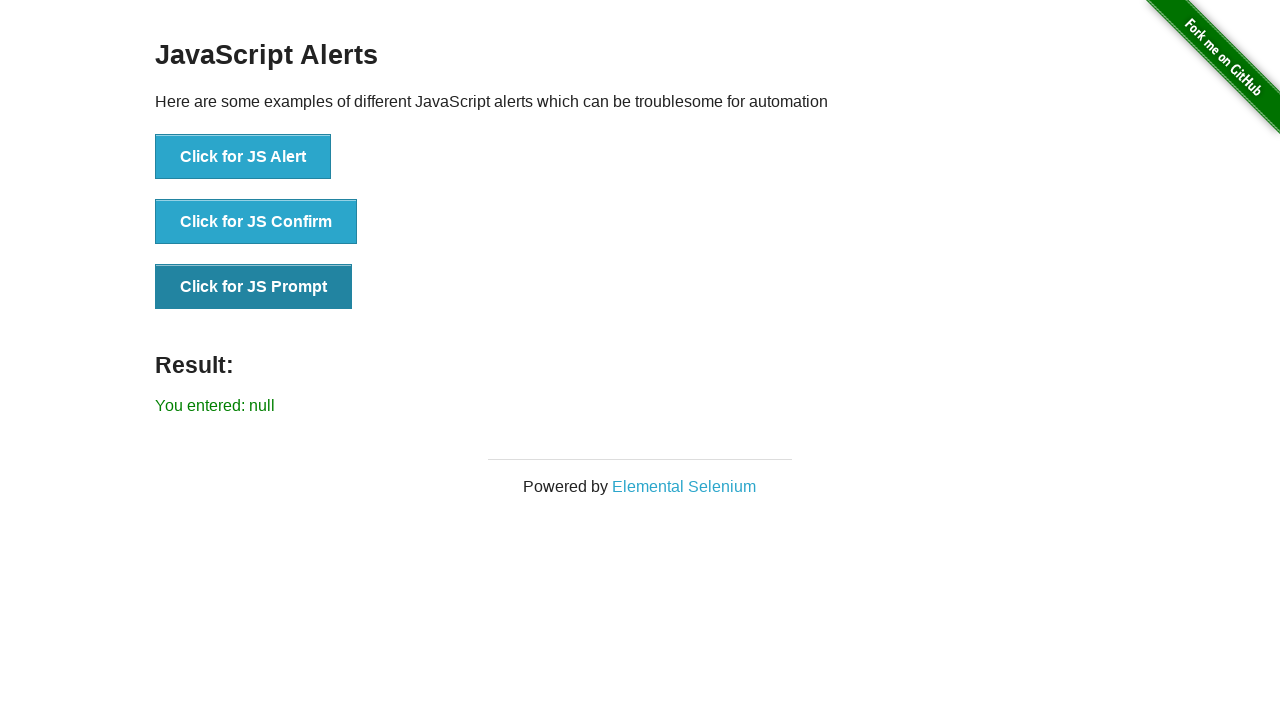

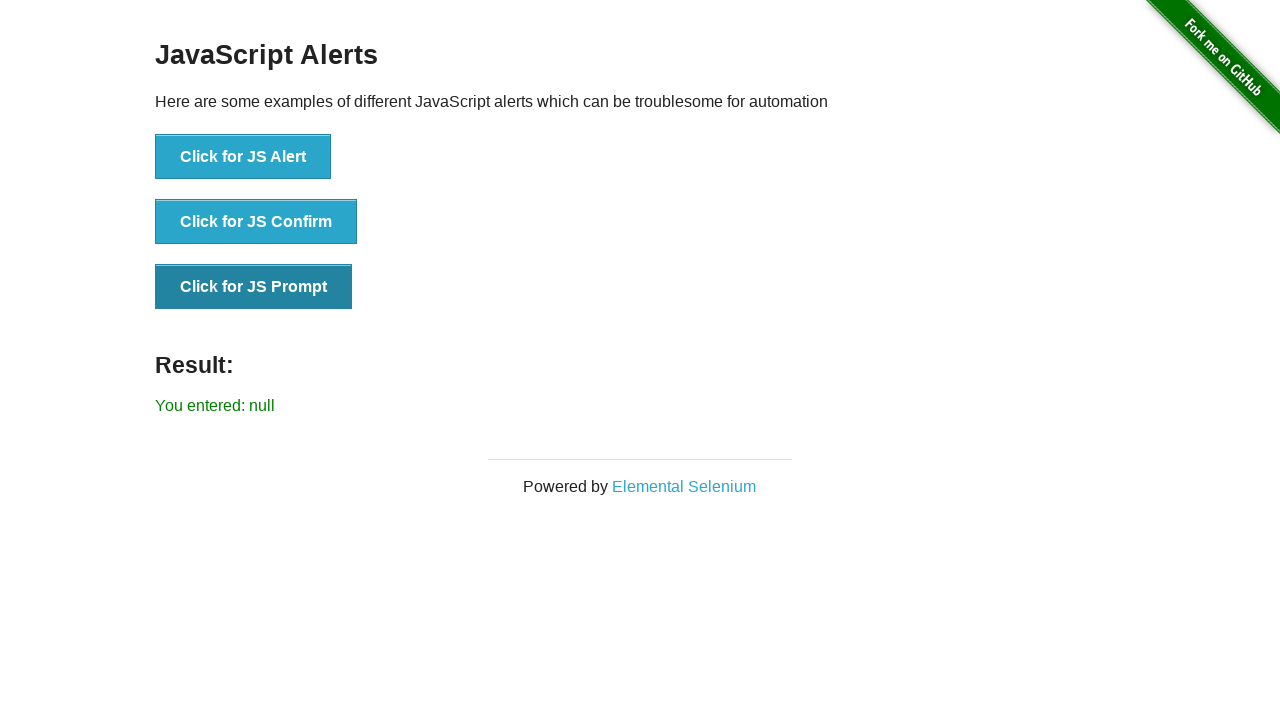